Navigates to the SBIS homepage, scrolls to the "Download local versions" link, and clicks it to access the download page.

Starting URL: https://sbis.ru

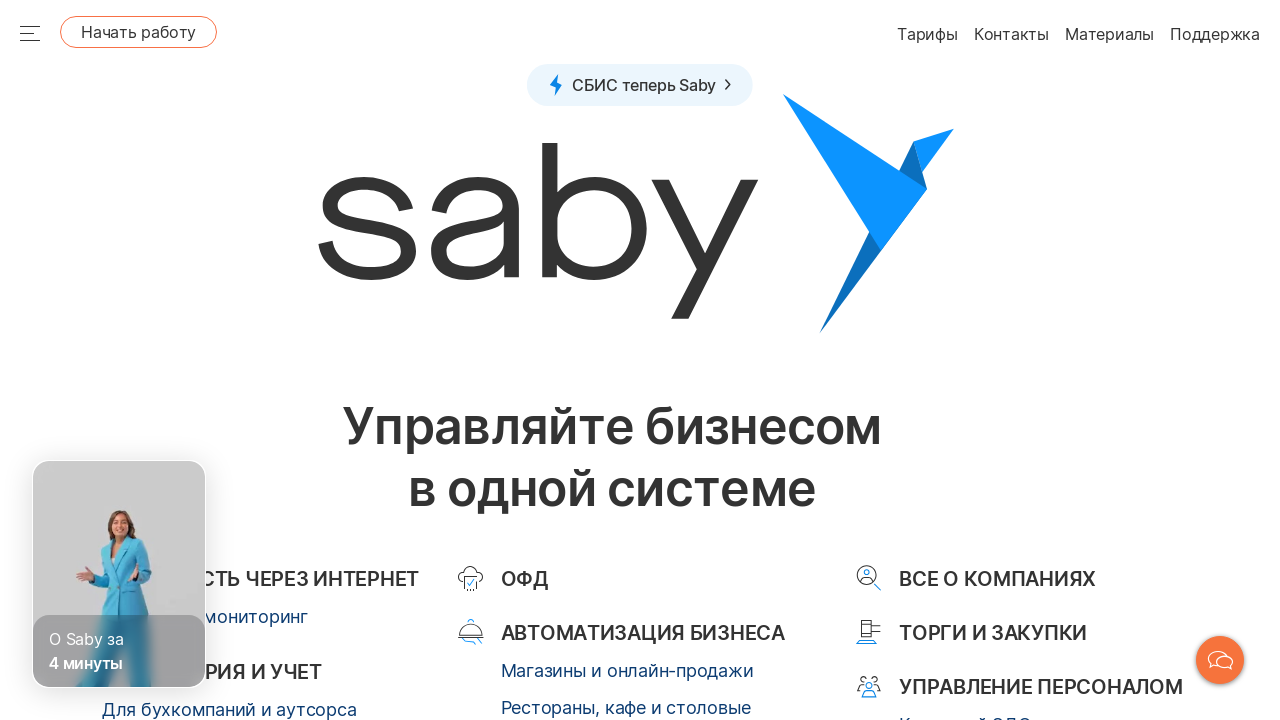

Navigated to SBIS homepage (https://sbis.ru)
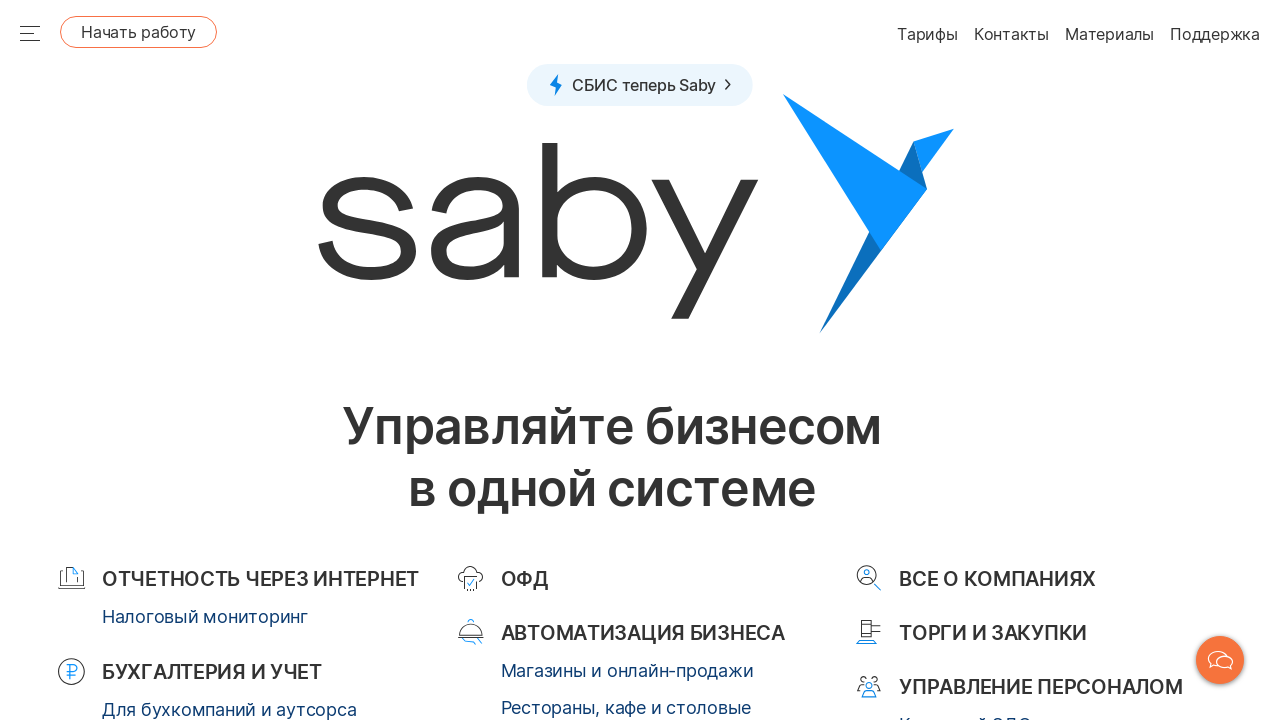

Located 'Download local versions' link by text
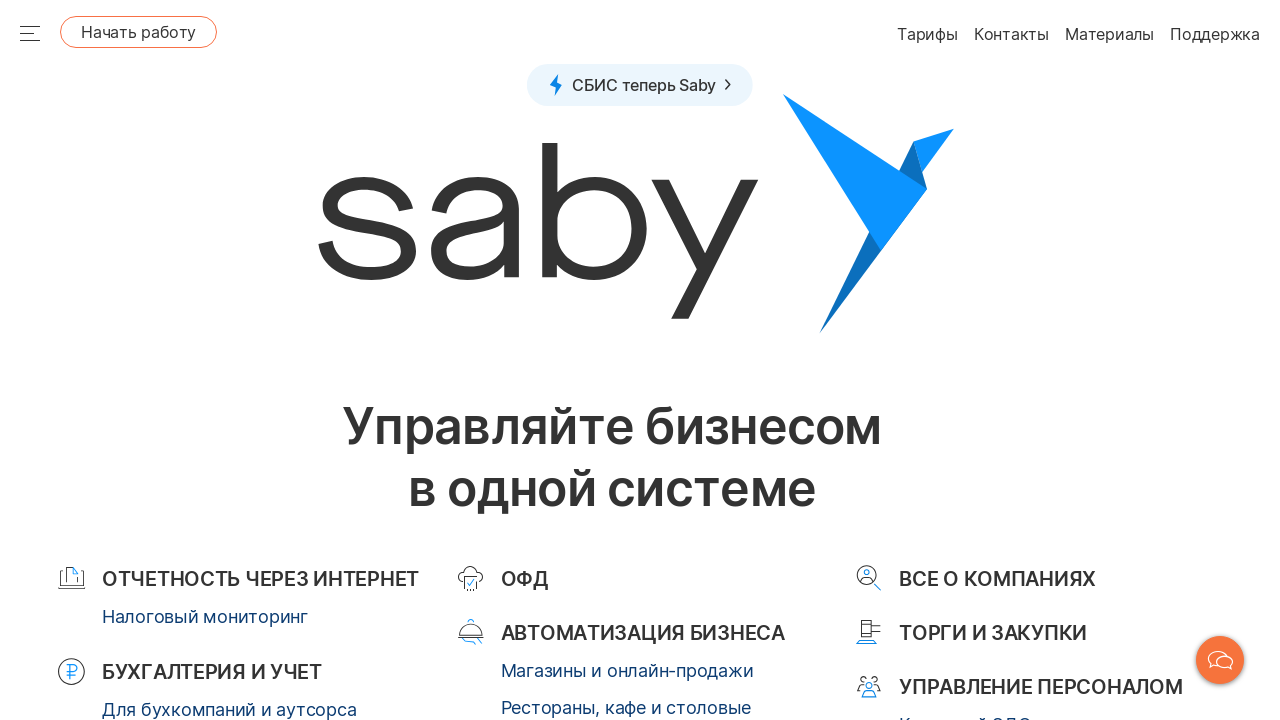

Scrolled to 'Download local versions' link
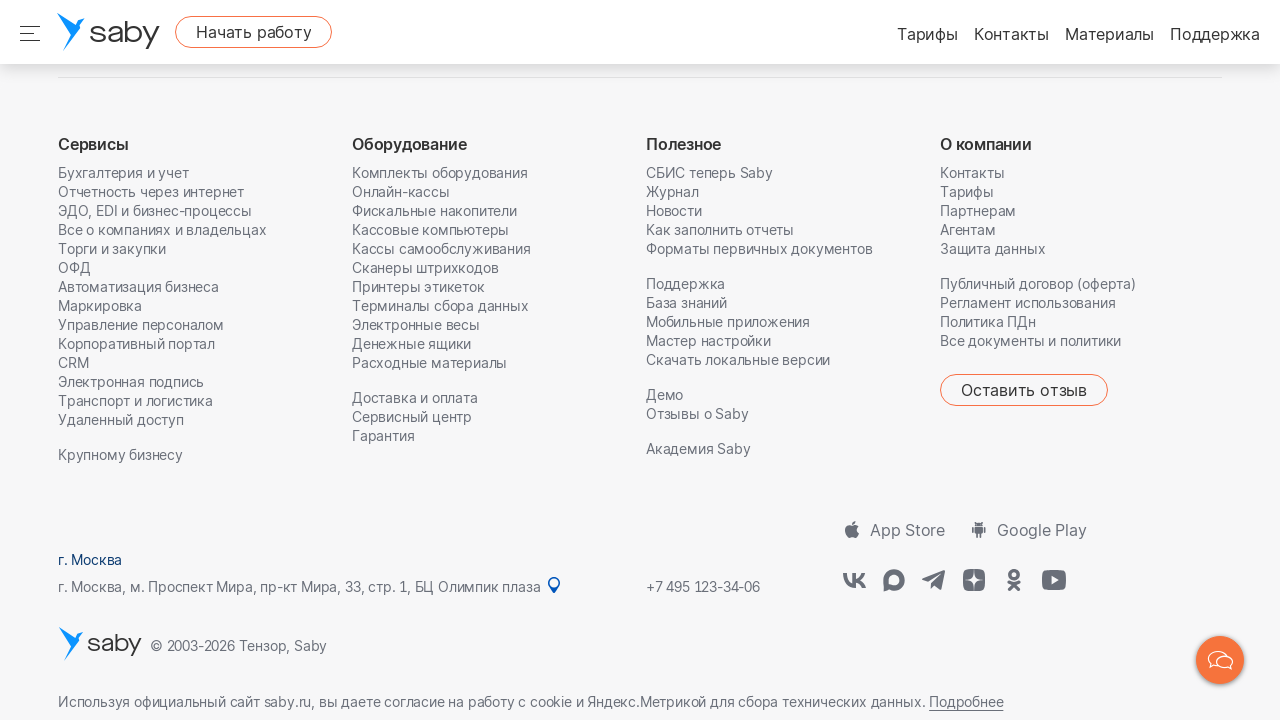

Clicked 'Download local versions' link to access download page at (738, 360) on internal:text="\u0421\u043a\u0430\u0447\u0430\u0442\u044c \u043b\u043e\u043a\u04
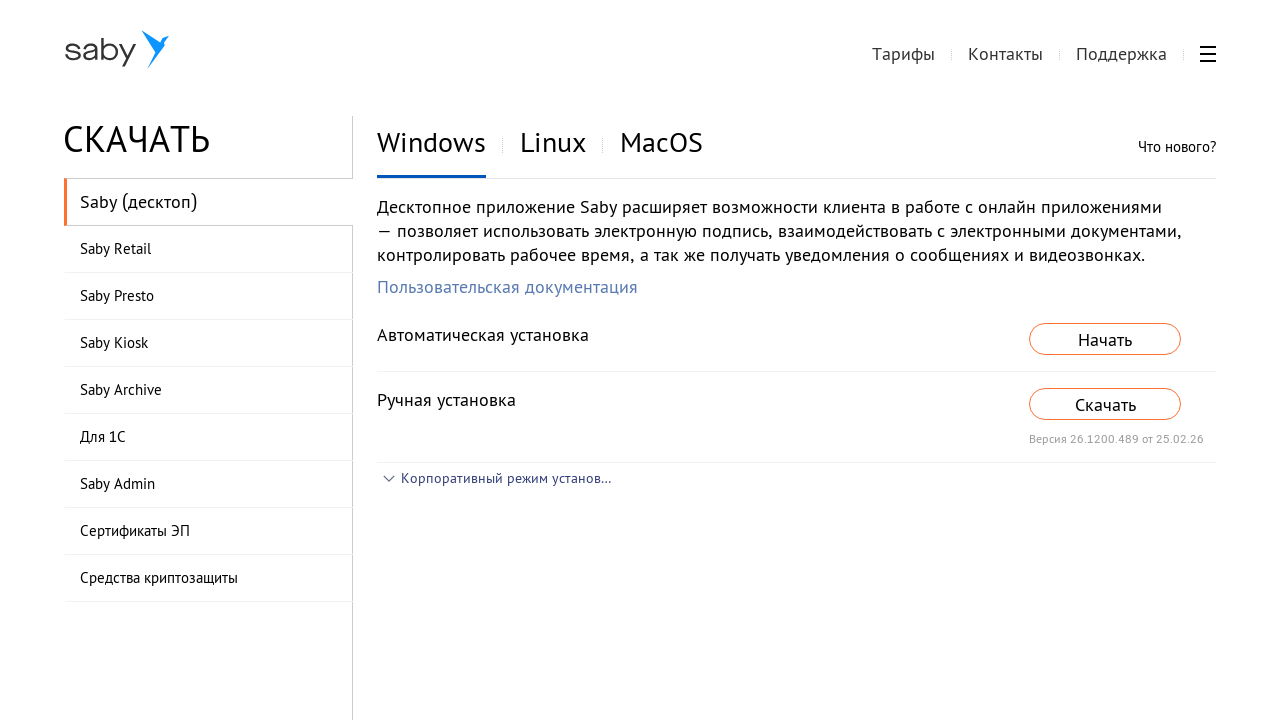

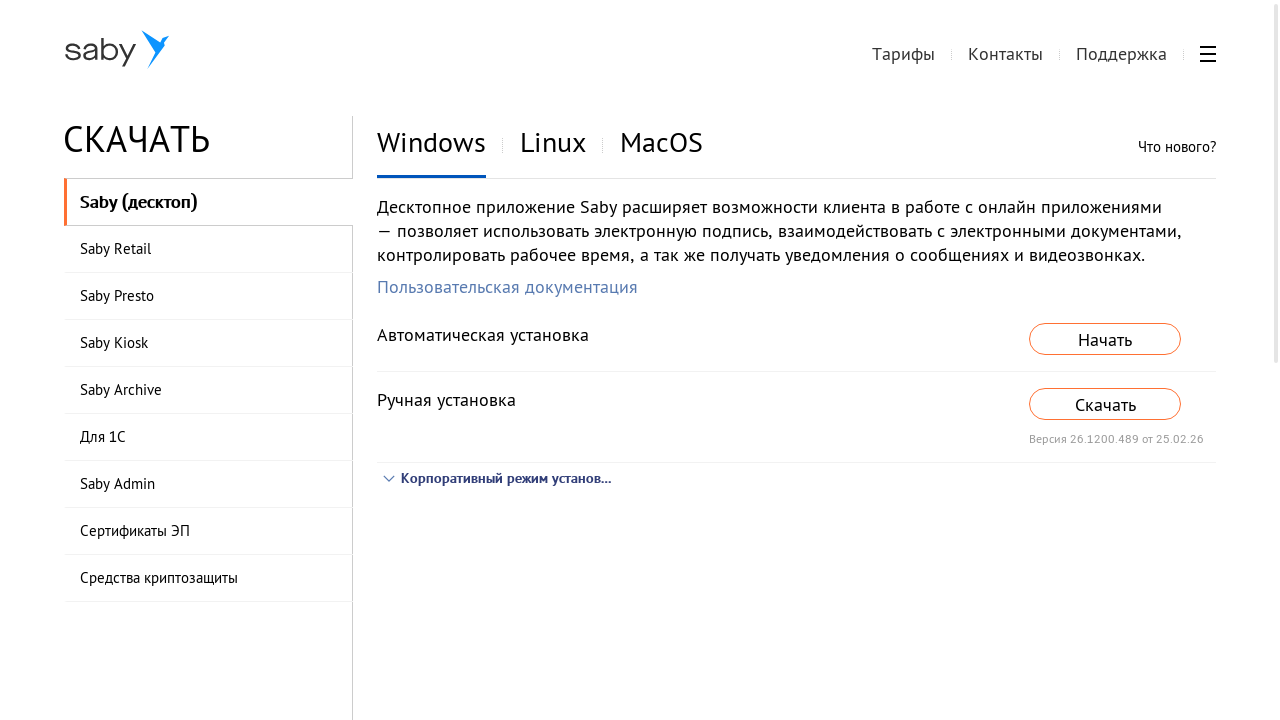